Tests double-click functionality on a div element by performing a double-click action on an element identified by its class

Starting URL: https://demo.zeuz.ai/web/level/one/scenerios/login

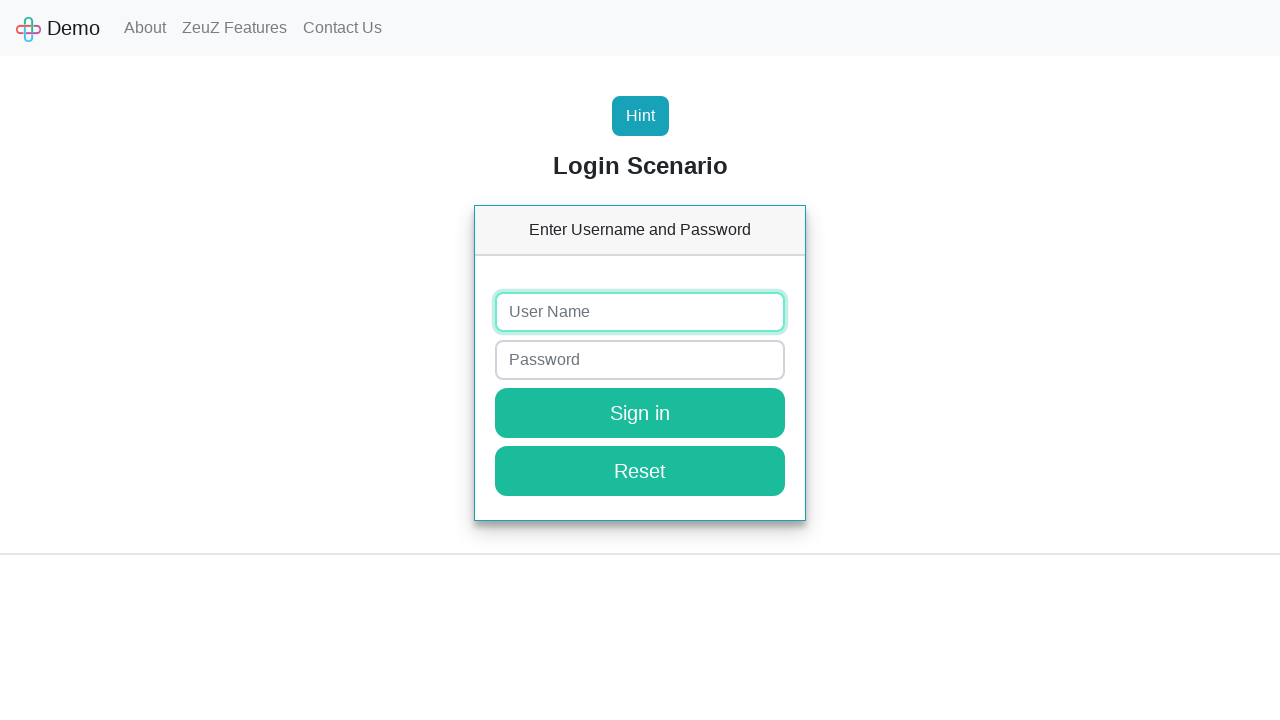

Navigated to login page
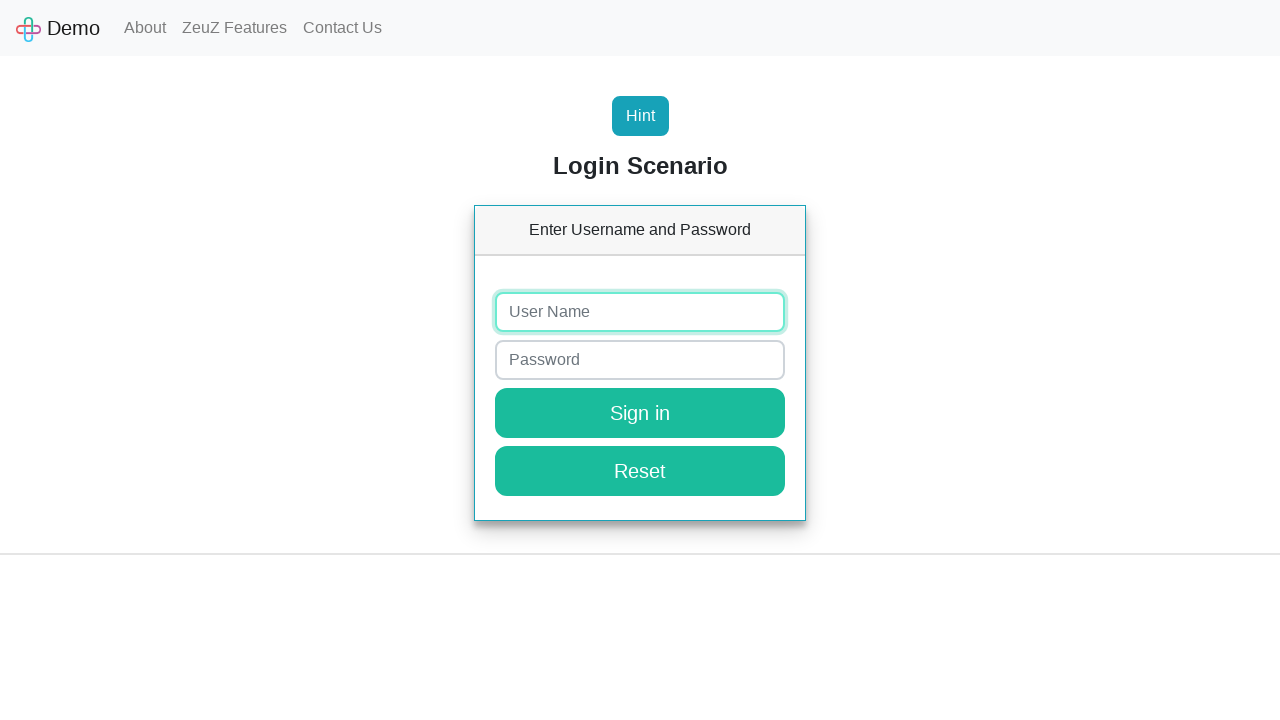

Performed double-click on div element with class 'card-header' at (640, 231) on div.card-header
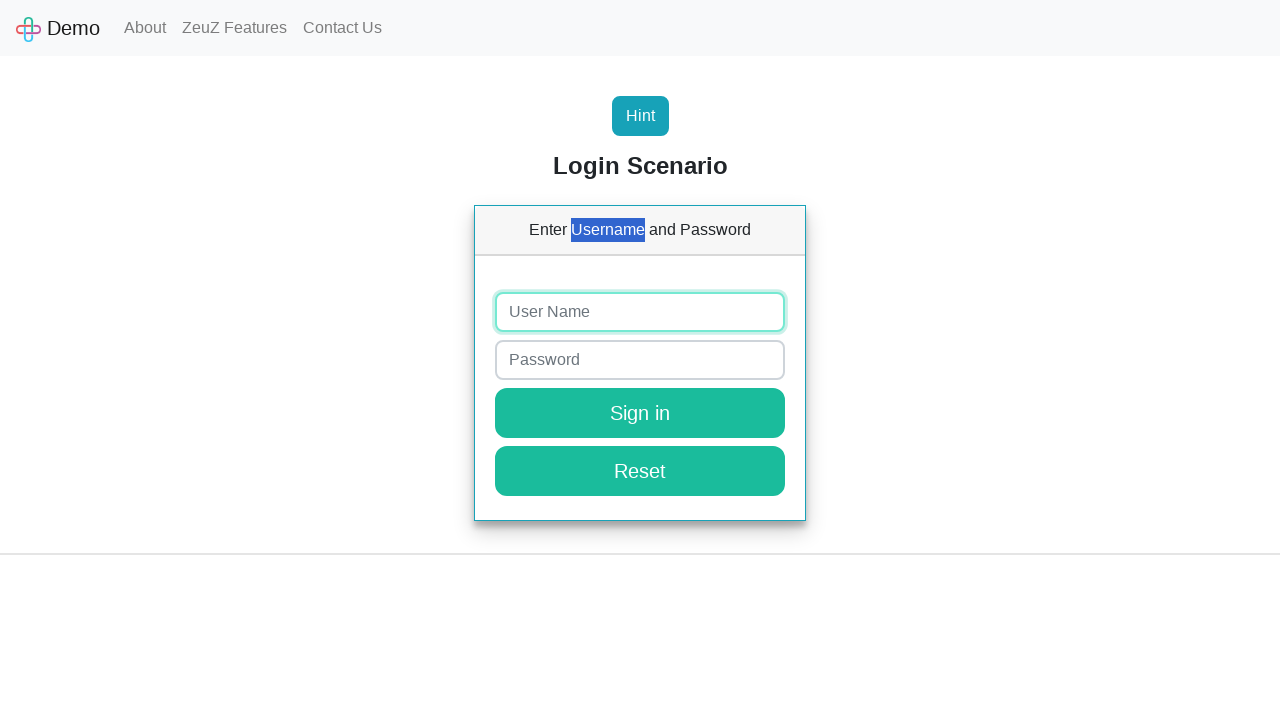

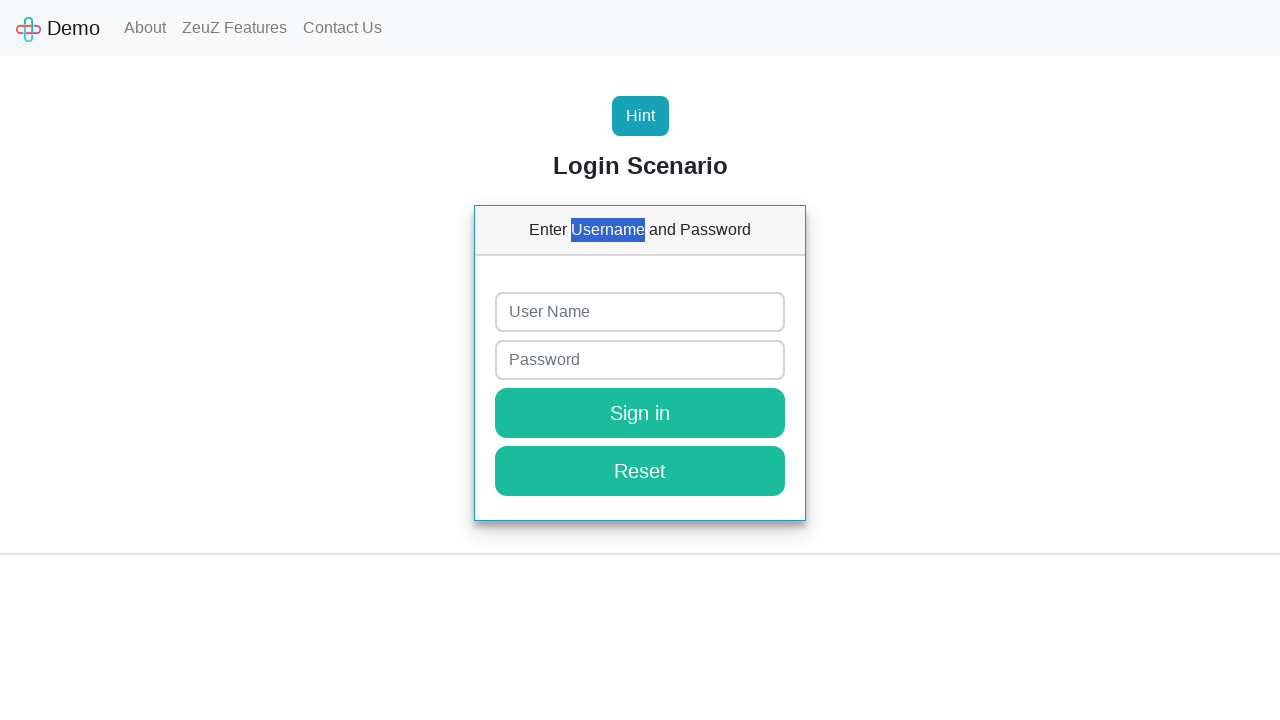